Adds two products to cart and completes the purchase with payment details

Starting URL: https://www.demoblaze.com

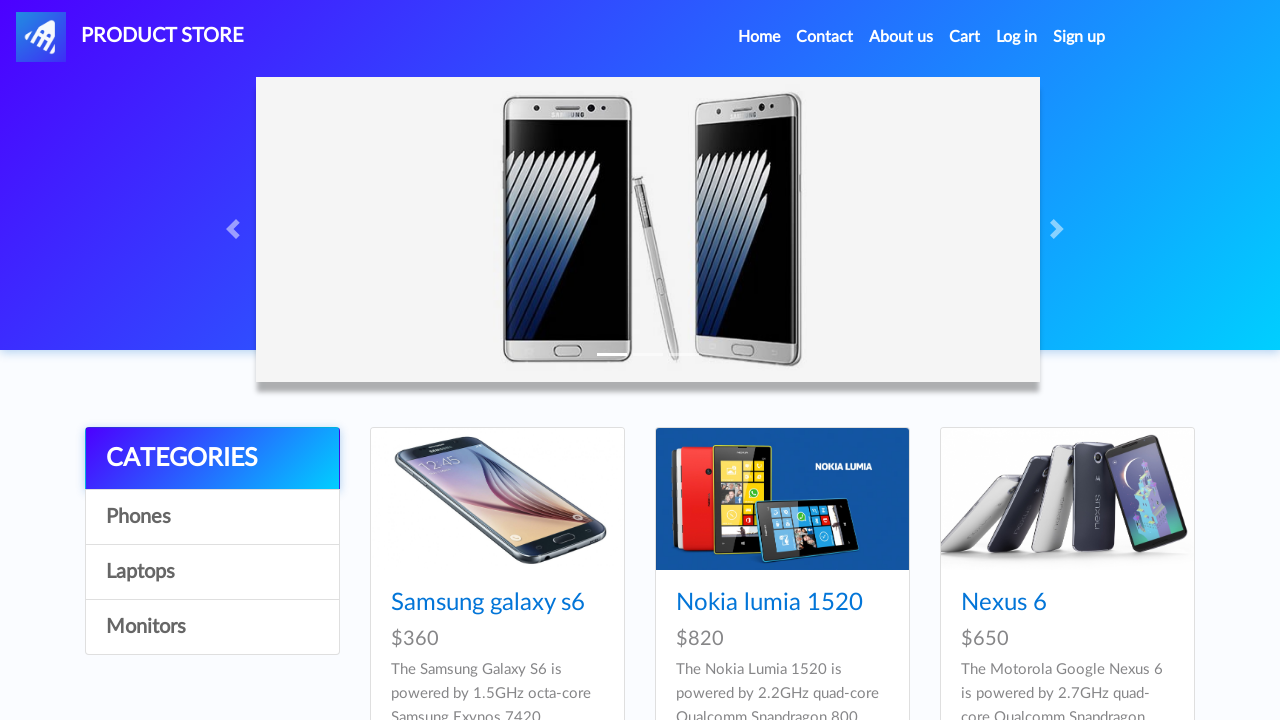

Clicked on Samsung Galaxy S6 product at (488, 603) on a:has-text('Samsung galaxy s6')
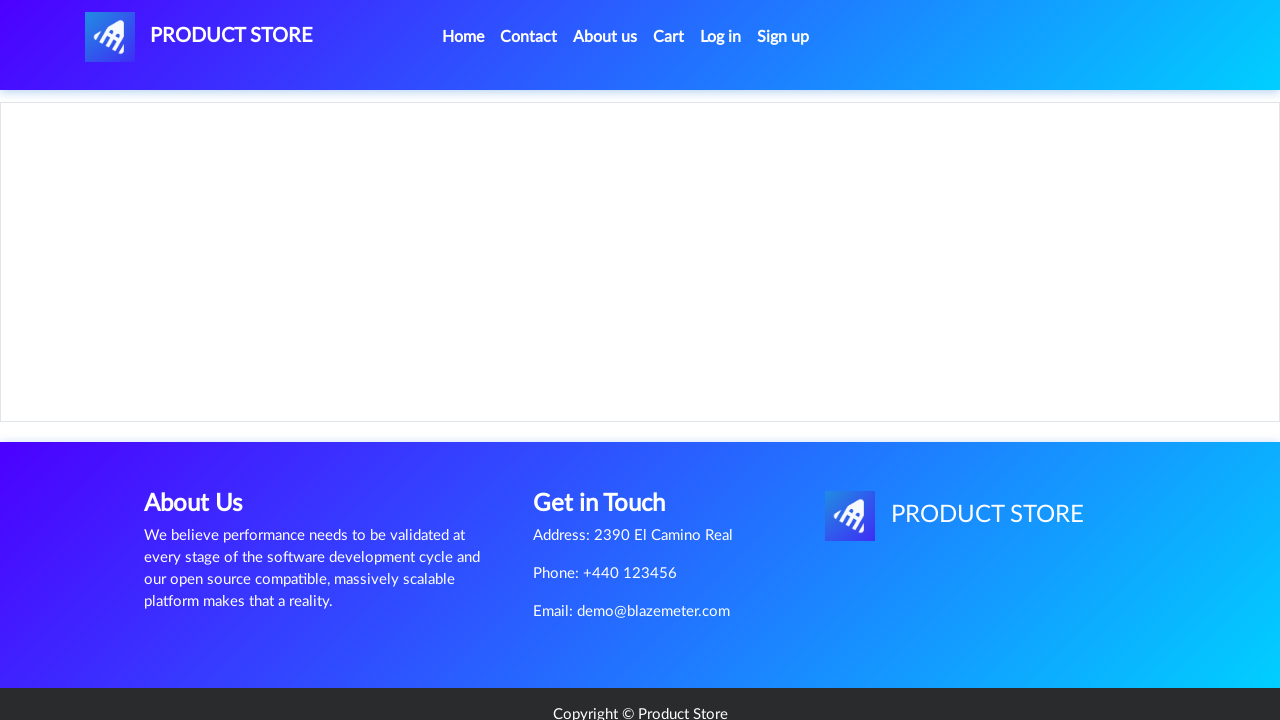

Clicked 'Add to cart' button for Samsung Galaxy S6 at (610, 440) on a:has-text('Add to cart')
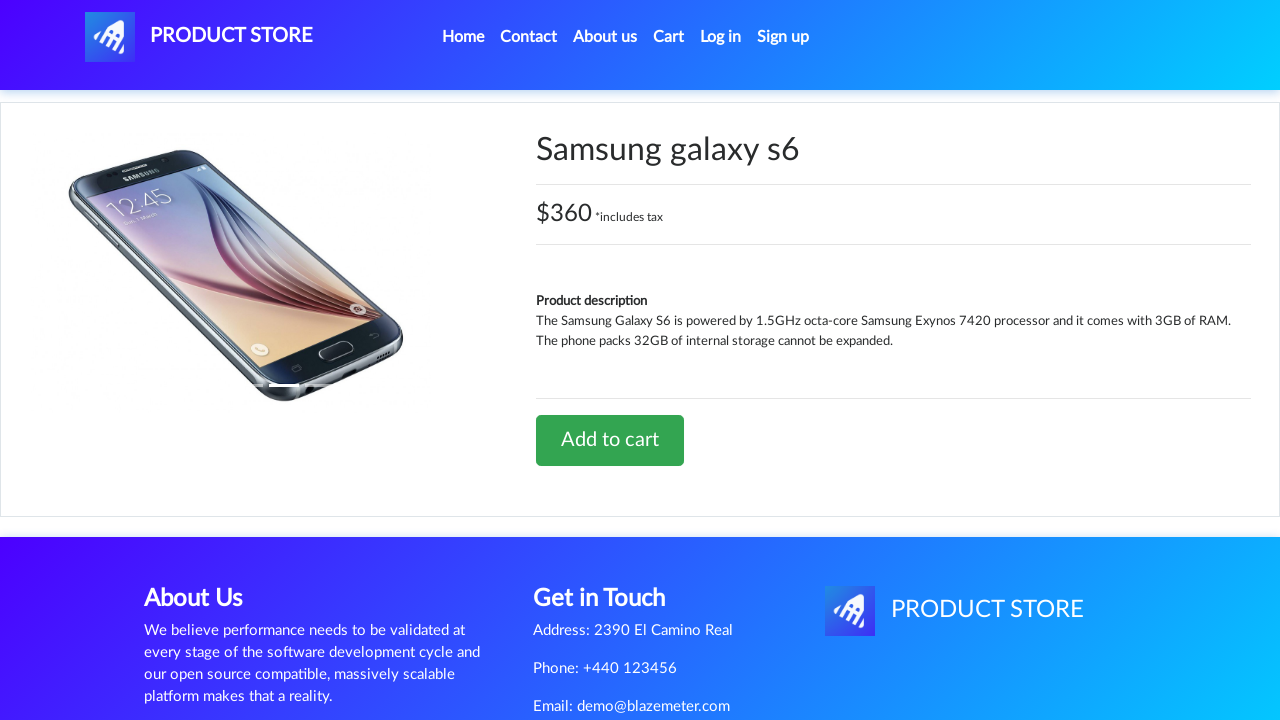

Accepted confirmation alert for adding Samsung Galaxy S6 to cart
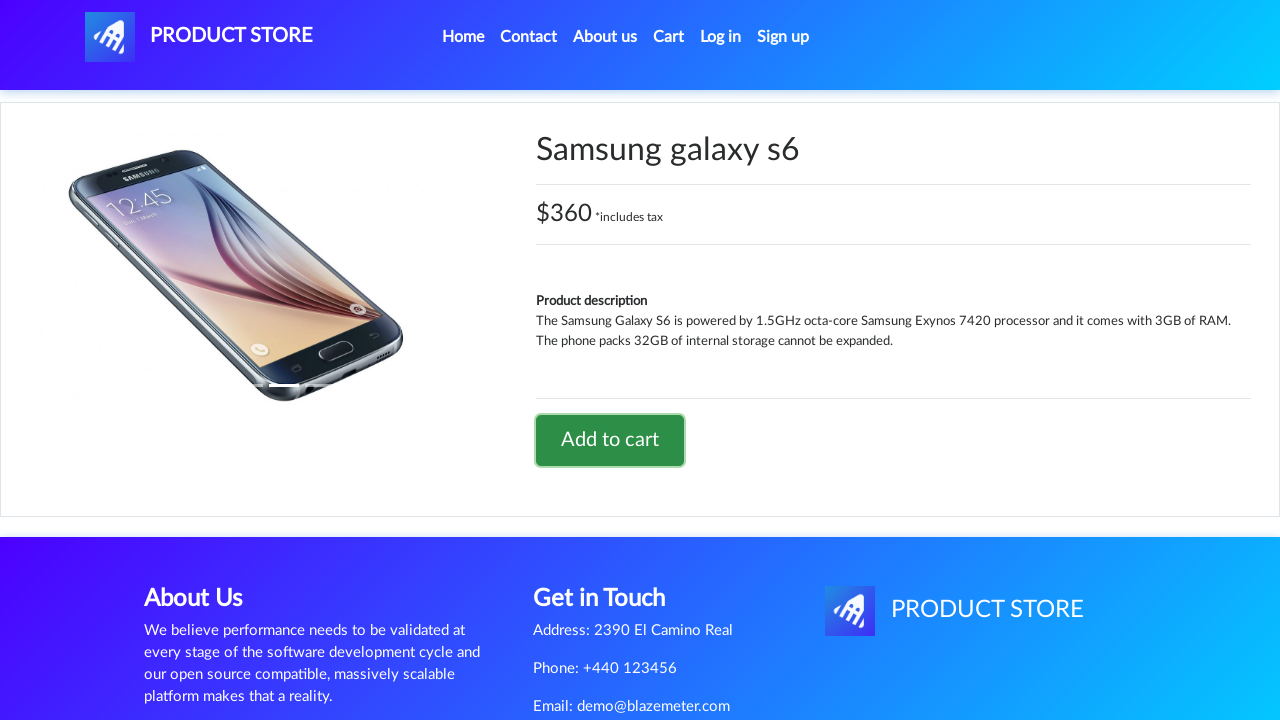

Clicked 'Home' link to return to home page at (463, 37) on a:has-text('Home')
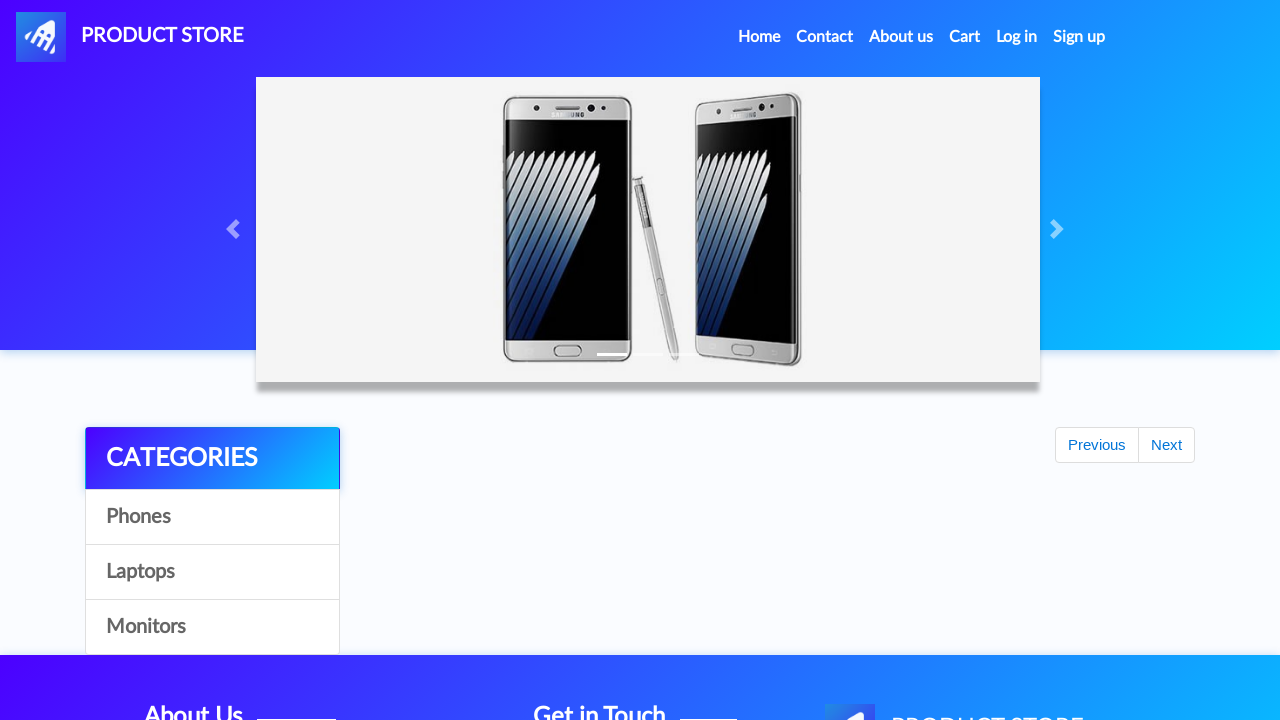

Clicked on Sony Vaio i5 product at (739, 361) on a:has-text('Sony vaio i5')
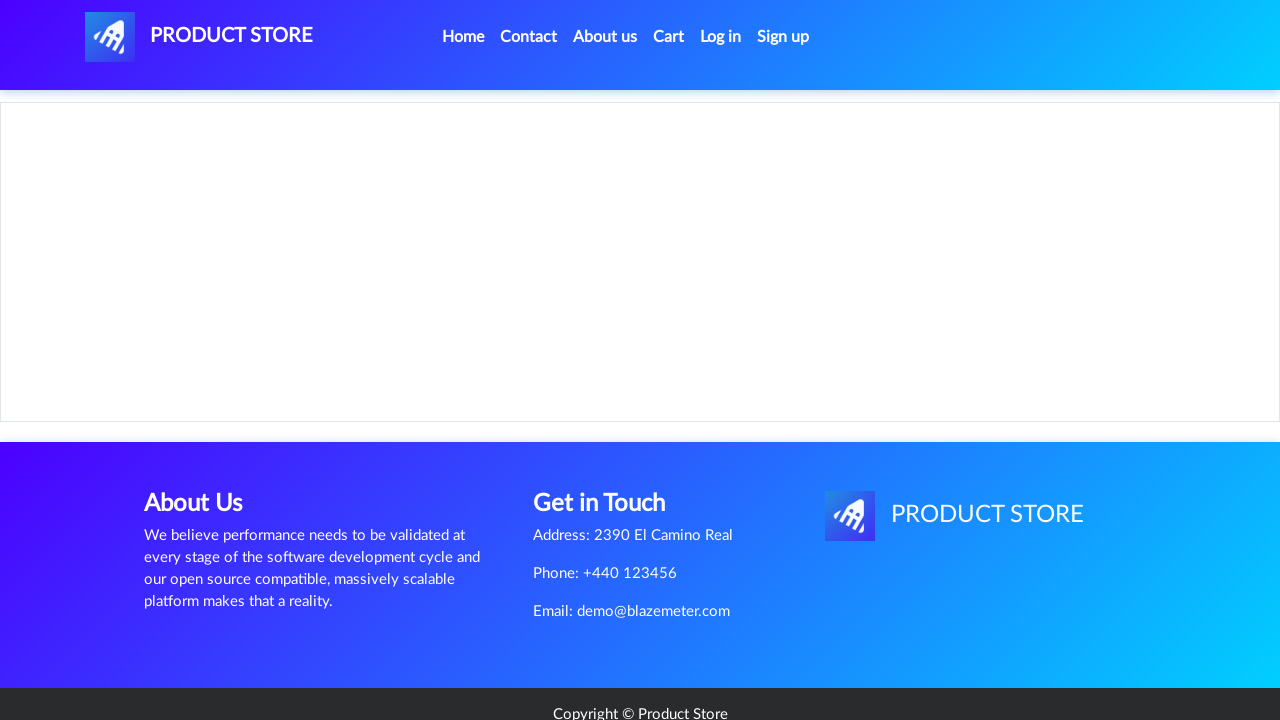

Clicked 'Add to cart' button for Sony Vaio i5 at (610, 440) on a:has-text('Add to cart')
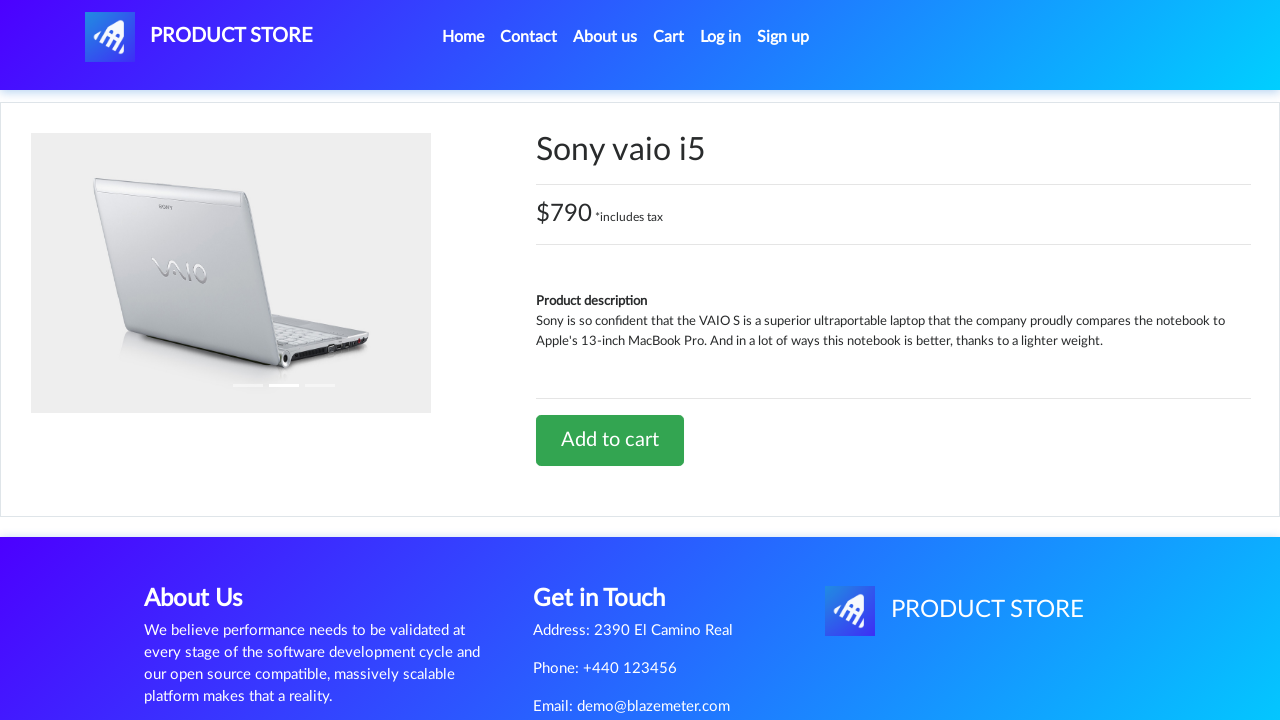

Accepted confirmation alert for adding Sony Vaio i5 to cart
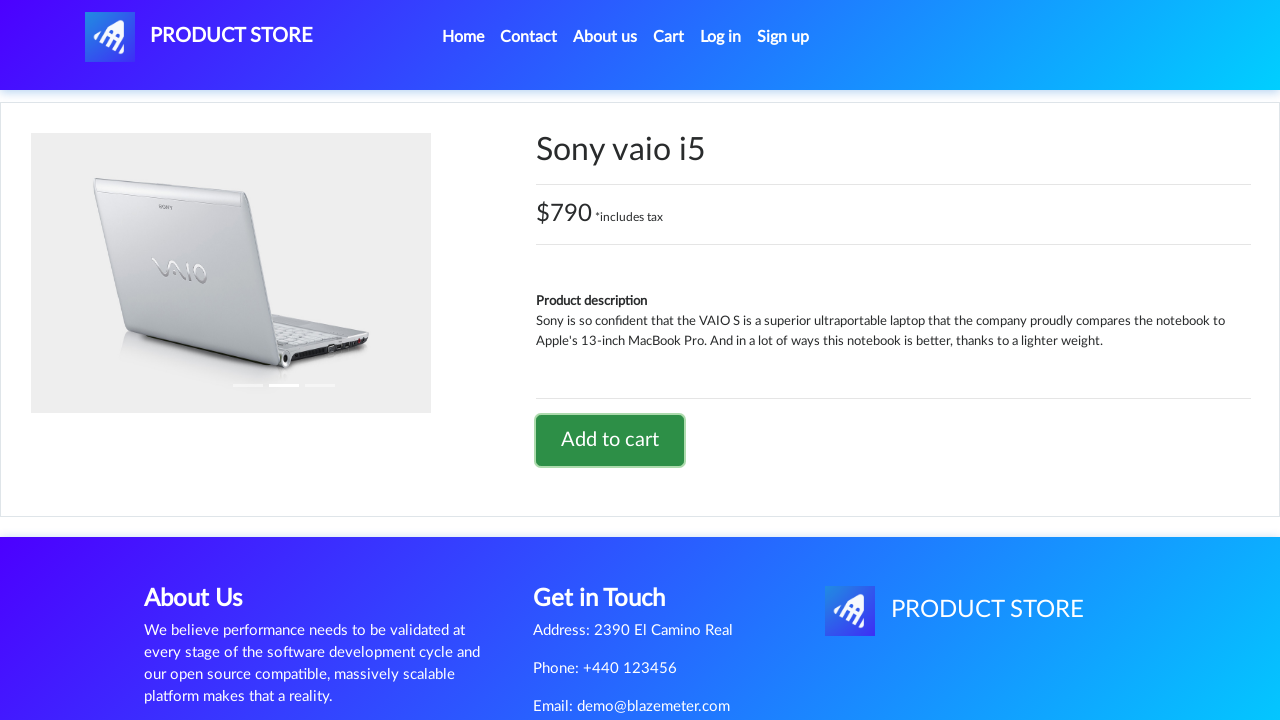

Clicked 'Cart' link to view shopping cart at (669, 37) on a:has-text('Cart')
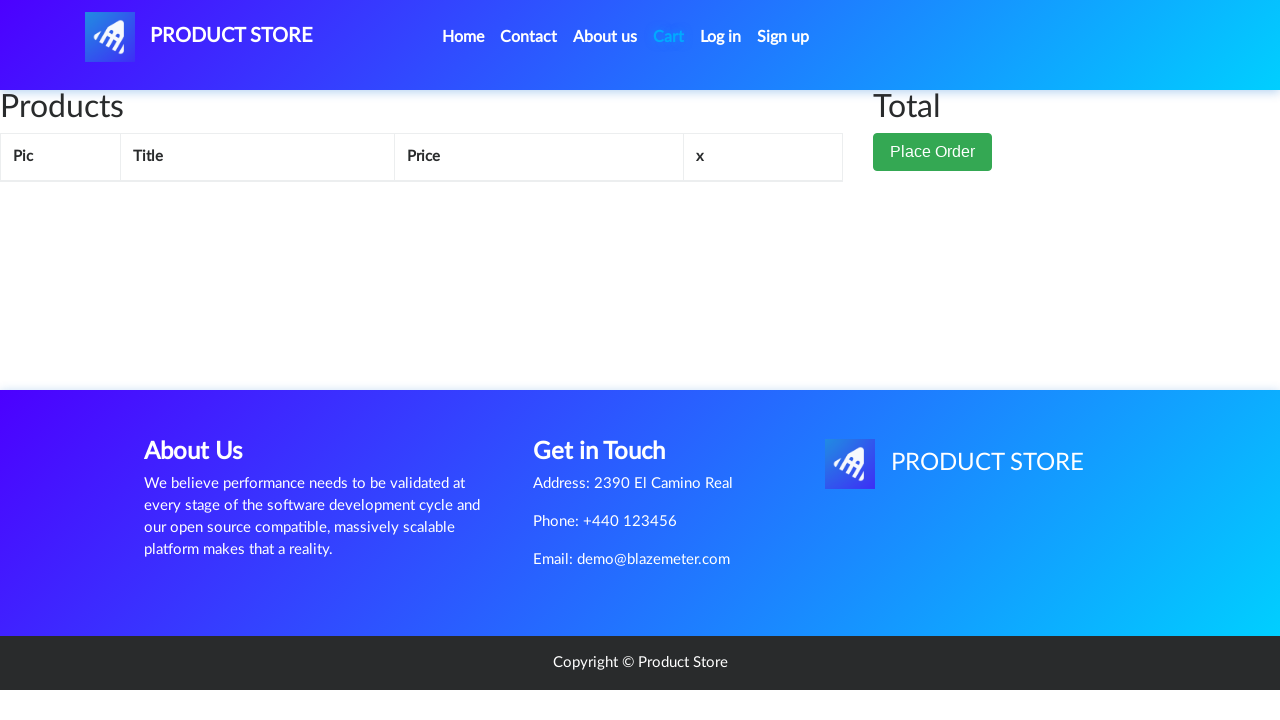

Clicked 'Place Order' button at (933, 152) on button:has-text('Place Order')
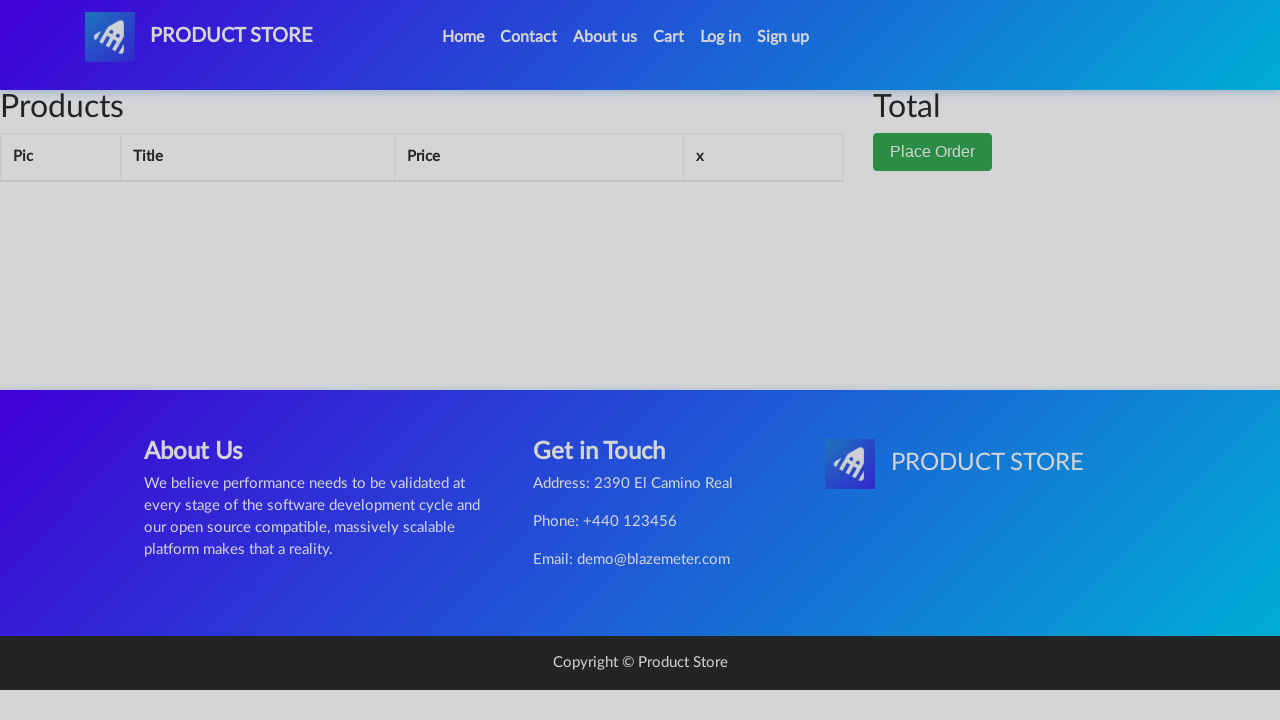

Filled name field with 'idan choen' on #name
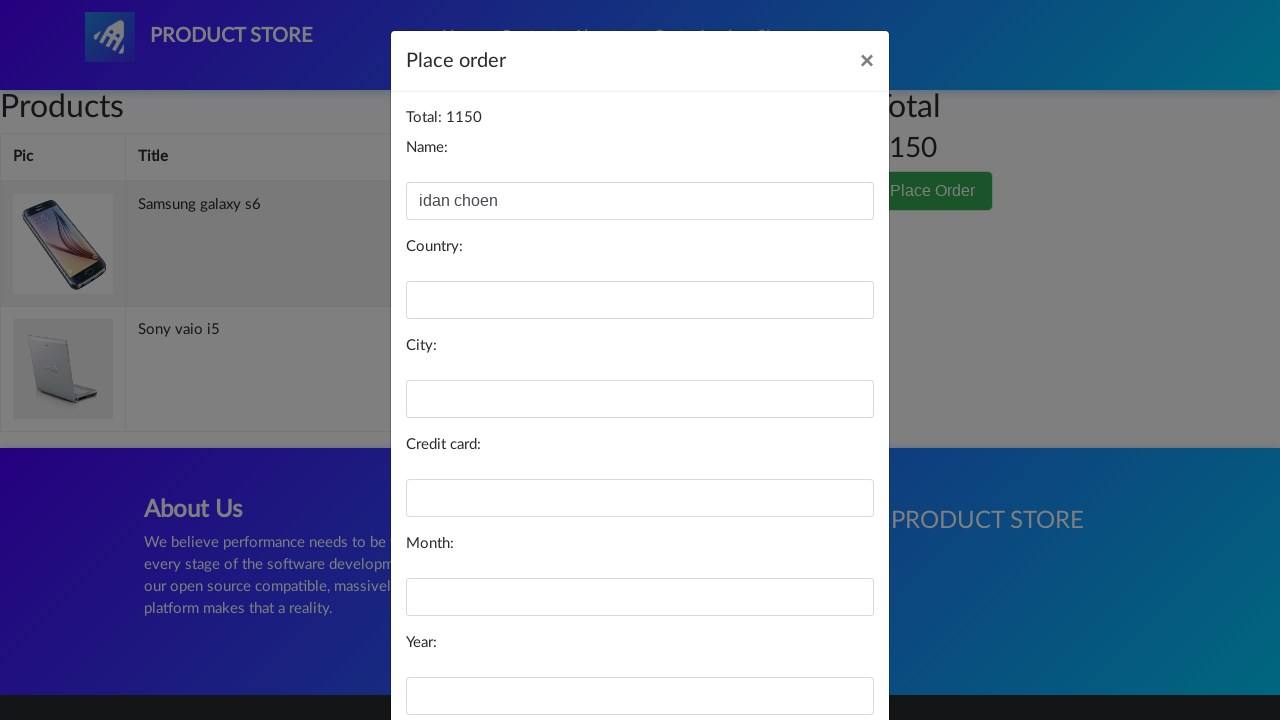

Filled country field with 'Israel' on #country
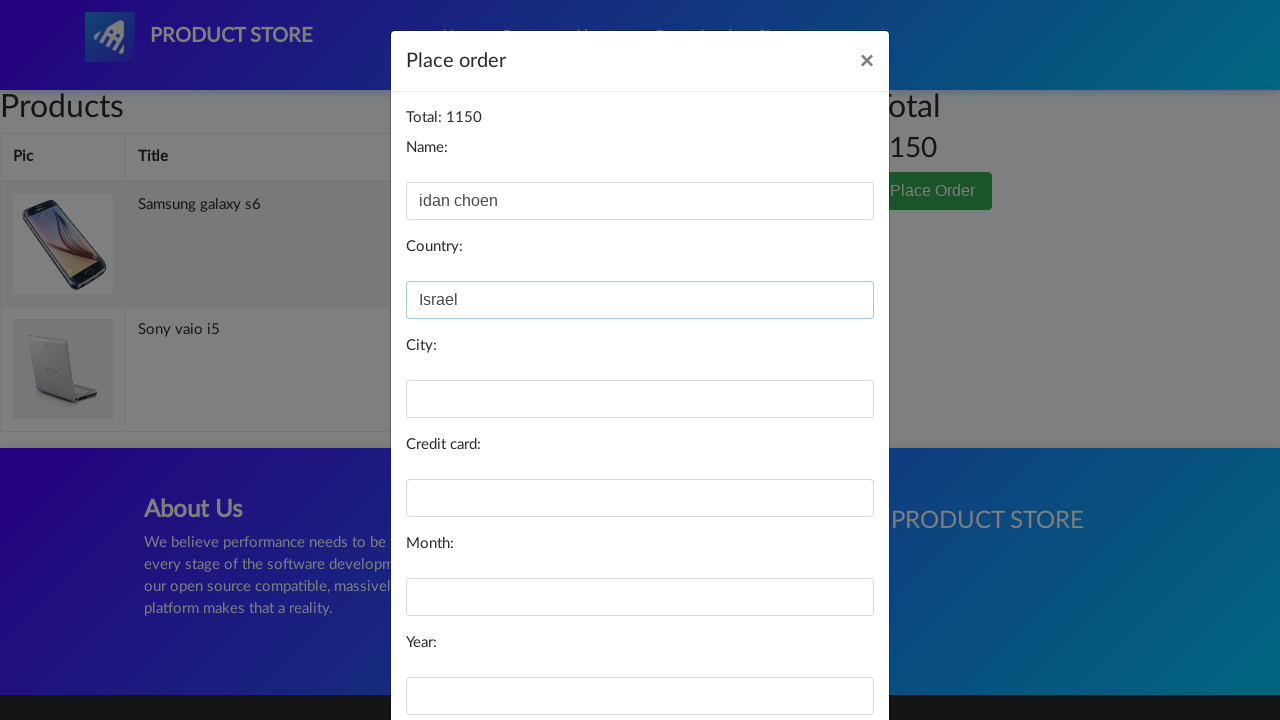

Filled city field with 'Ashdod' on #city
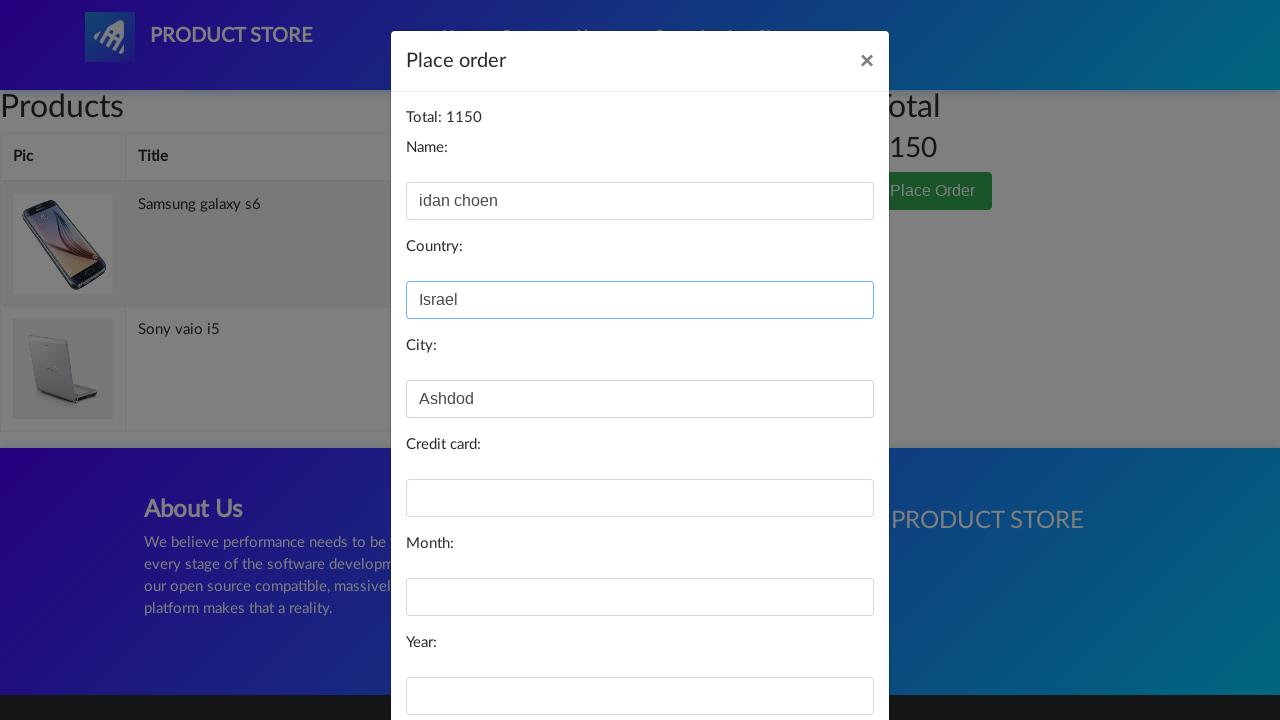

Filled card number field with '4580097654896547' on #card
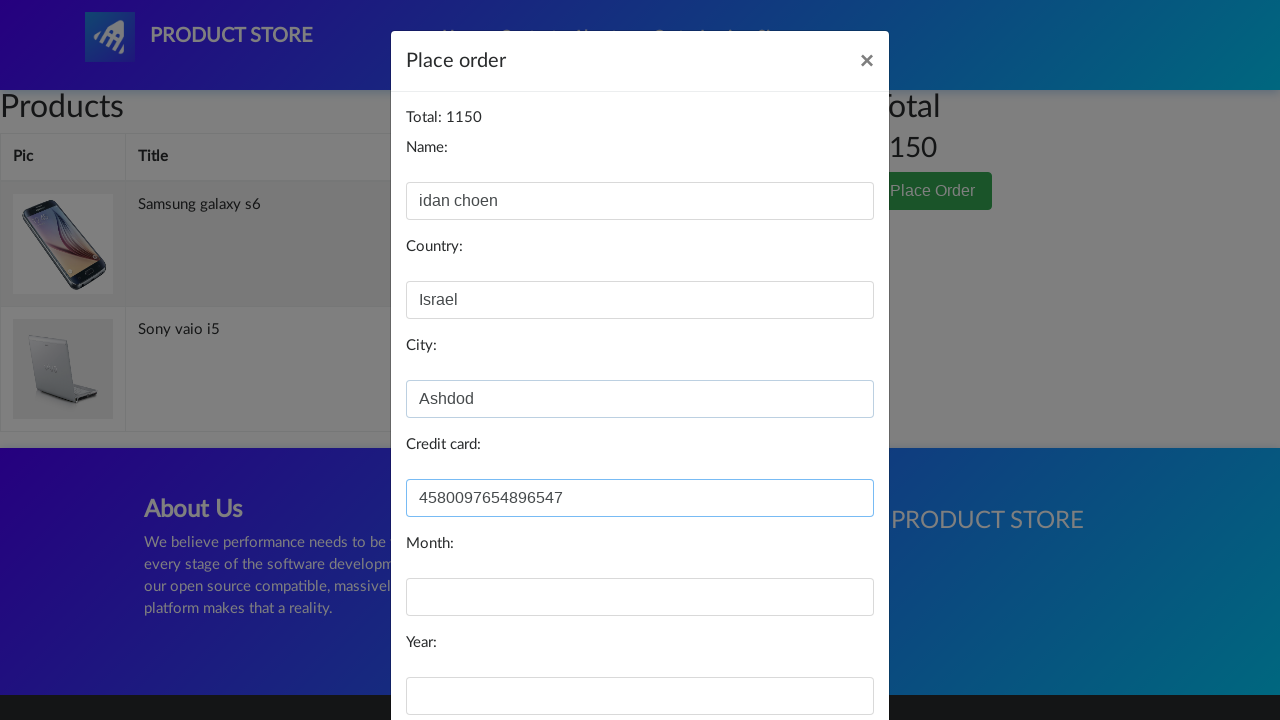

Filled month field with '12' on #month
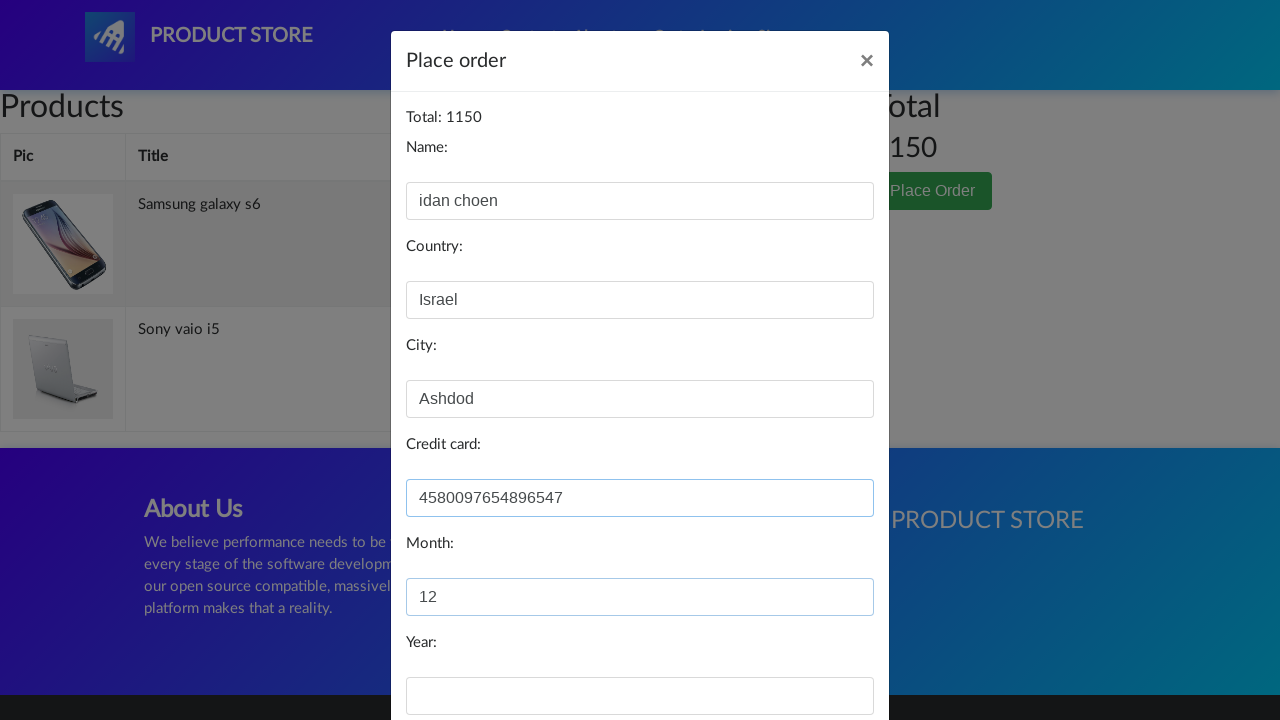

Filled year field with '2027' on #year
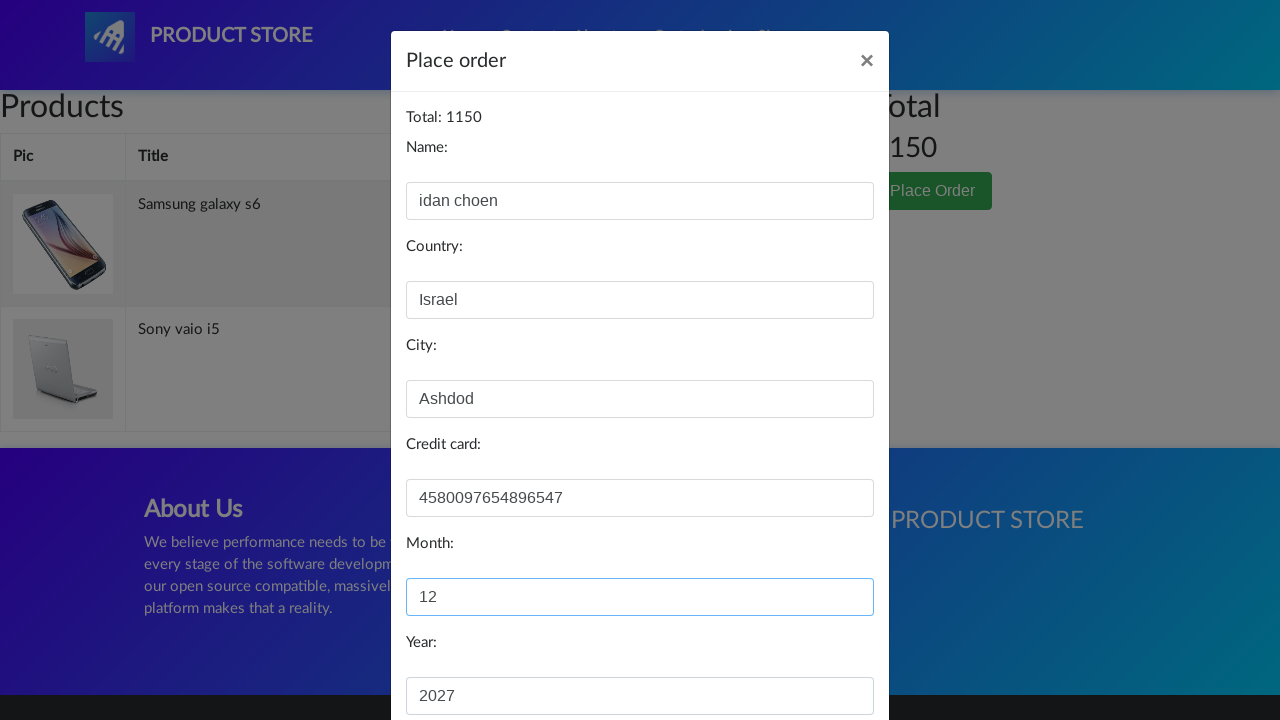

Clicked 'Purchase' button to complete the order at (823, 655) on button:has-text('Purchase')
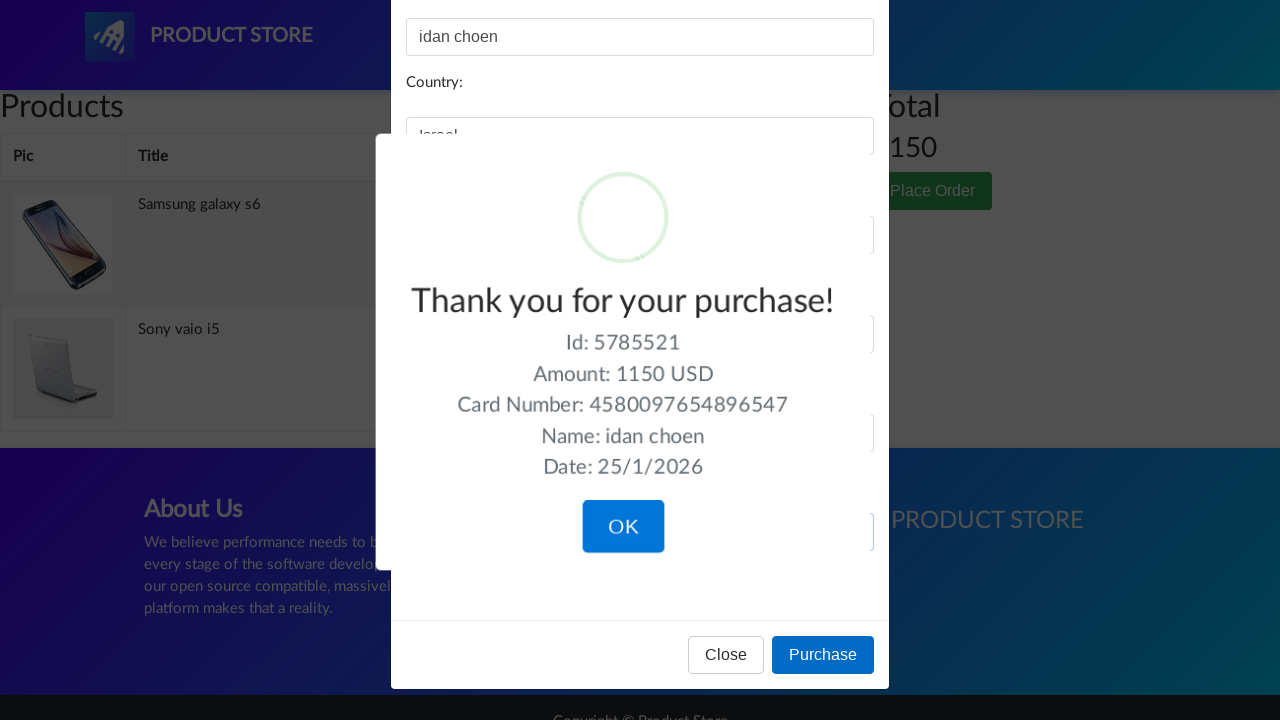

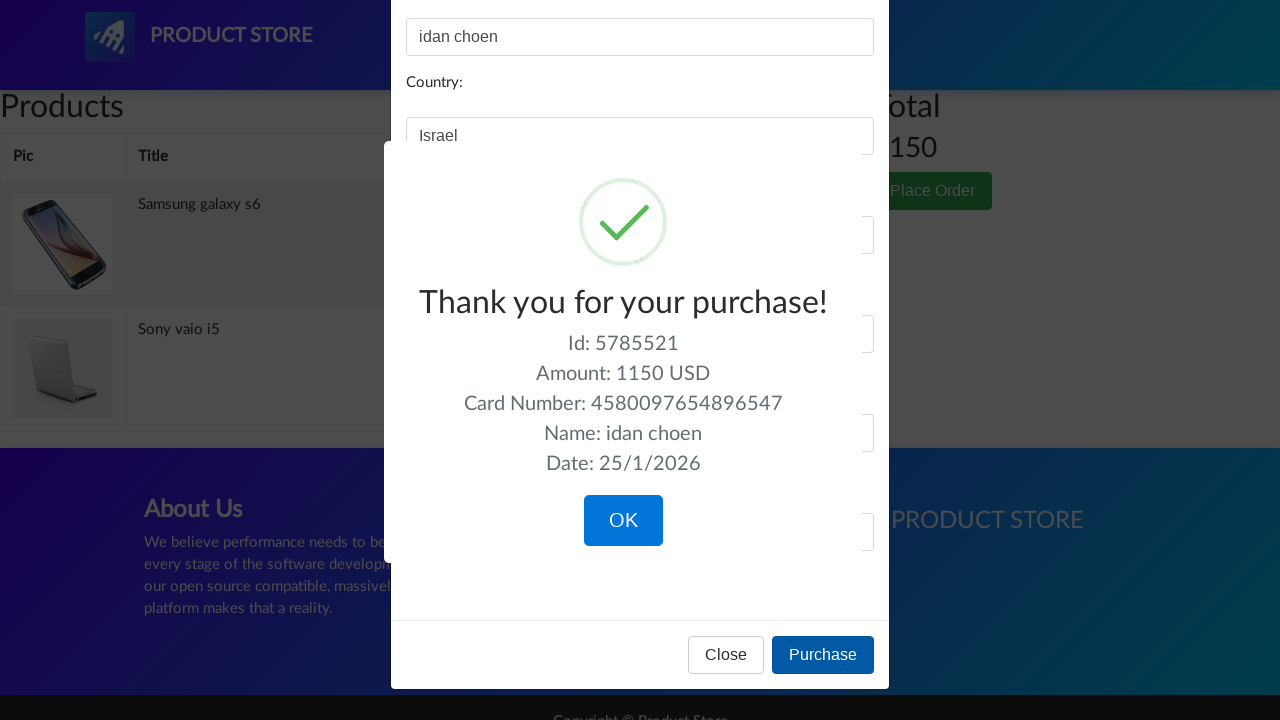